Tests radio button functionality by navigating to an HTML forms page and interacting with radio button groups to verify their values and states

Starting URL: http://echoecho.com/htmlforms10.htm

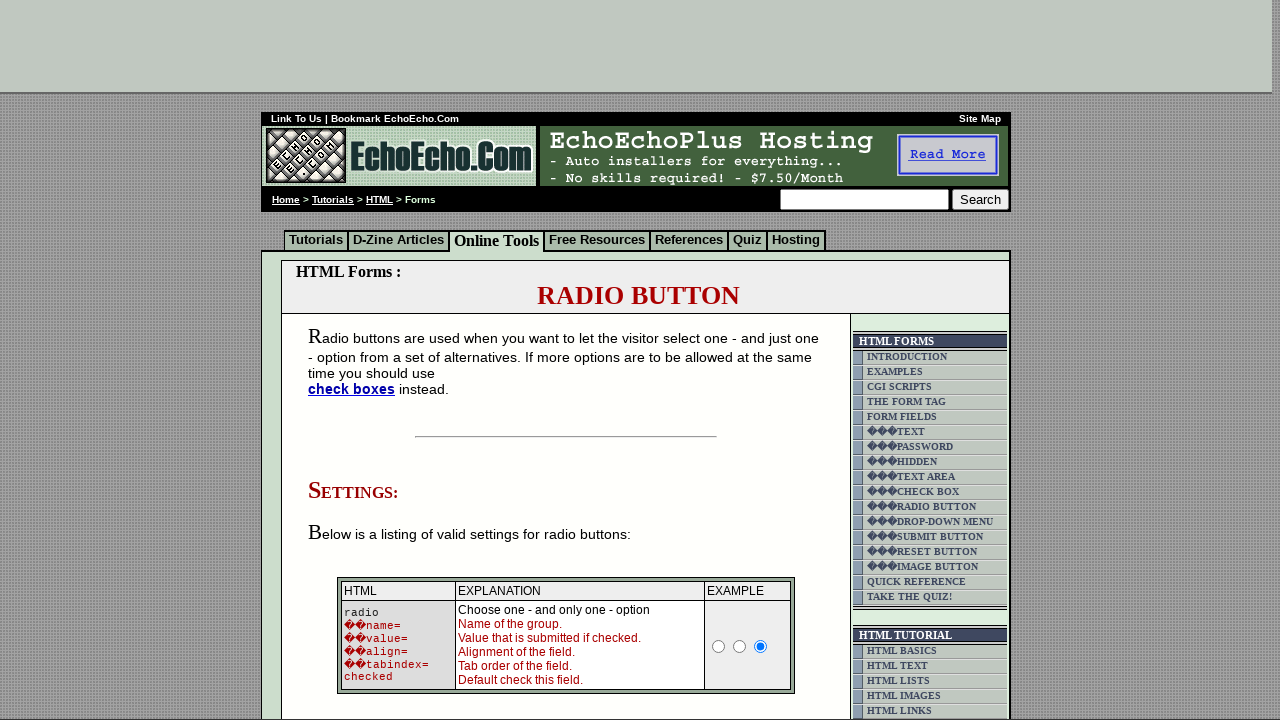

Page loaded with domcontentloaded state
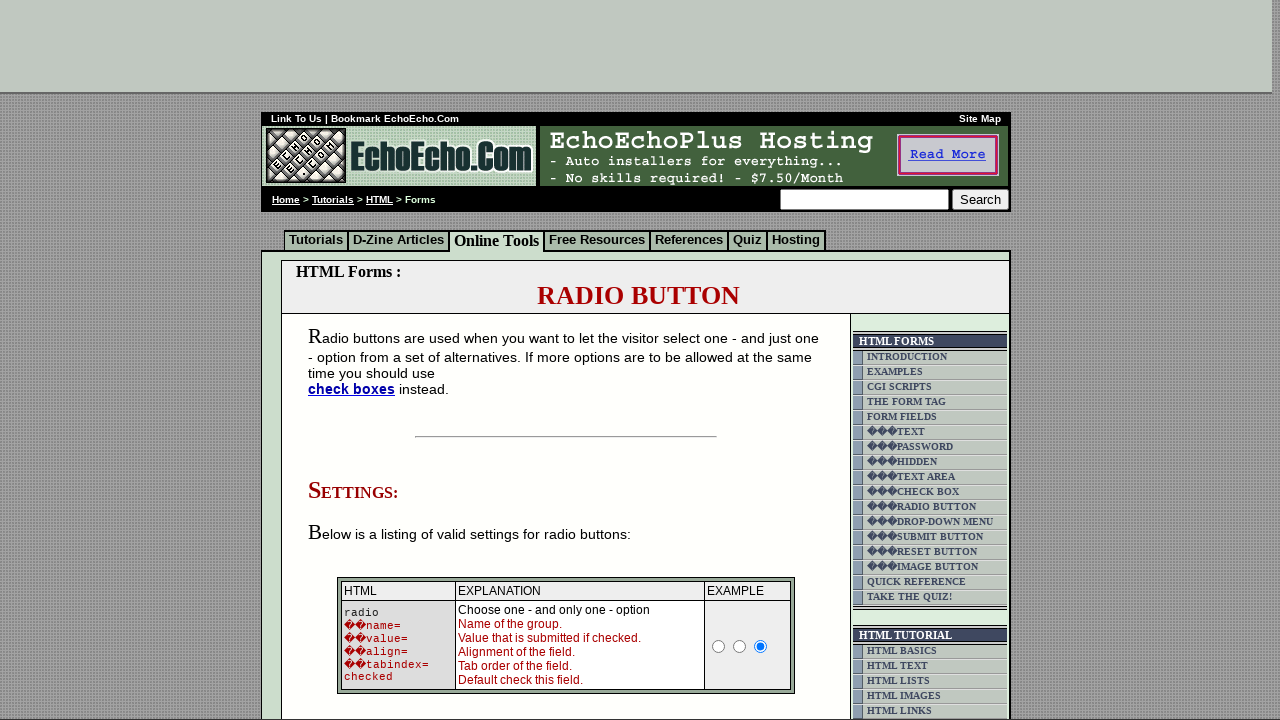

Located radio button group 'group1'
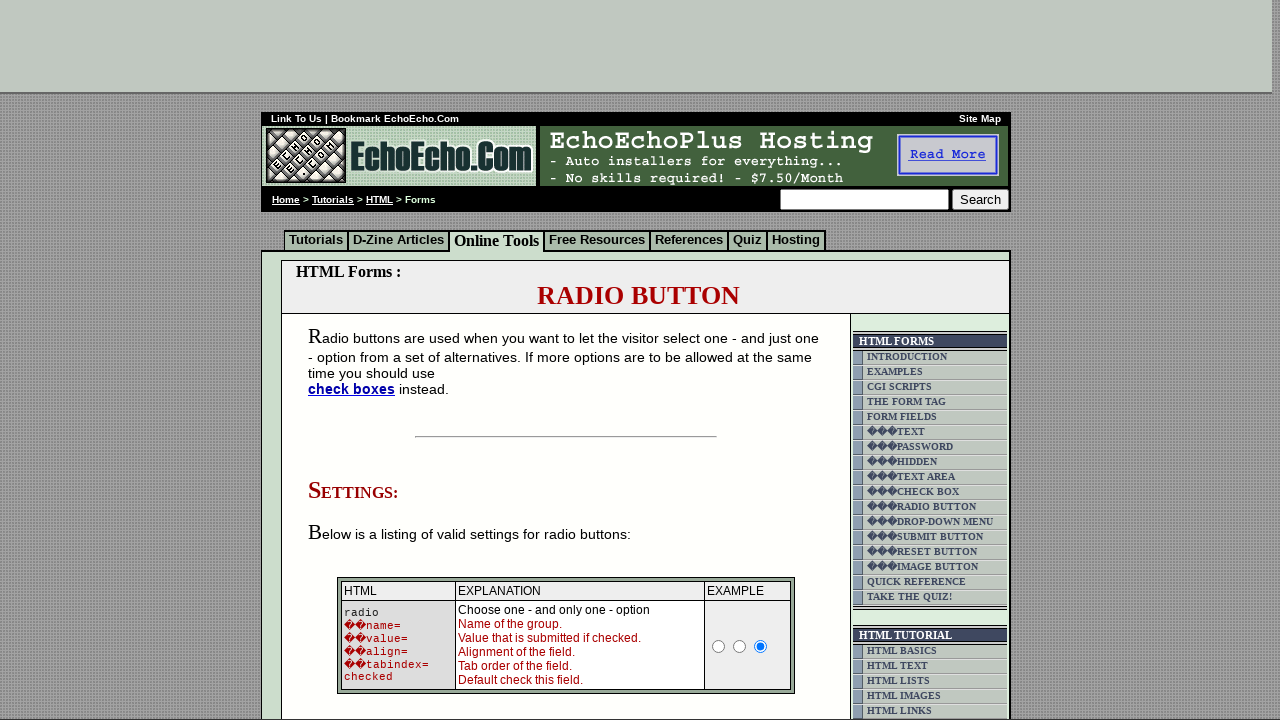

Clicked second radio button option in group1 at (356, 360) on input[name='group1'] >> nth=1
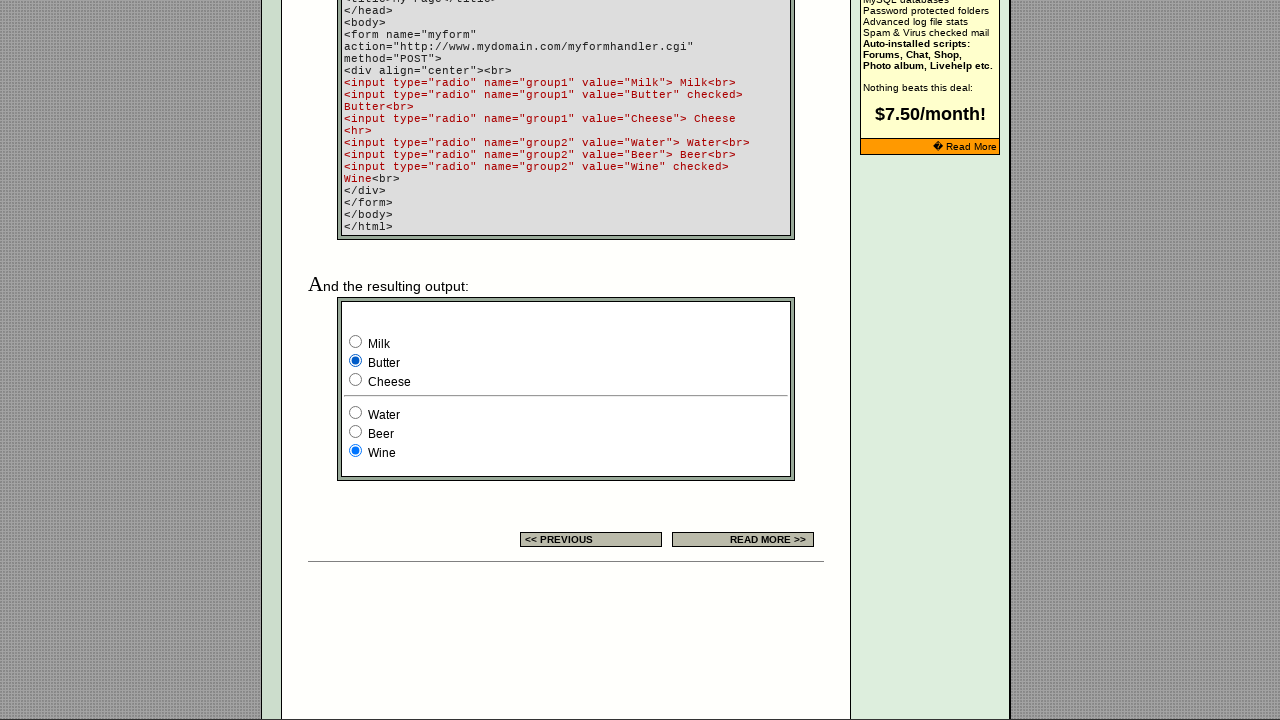

Verified radio button in group1 is checked
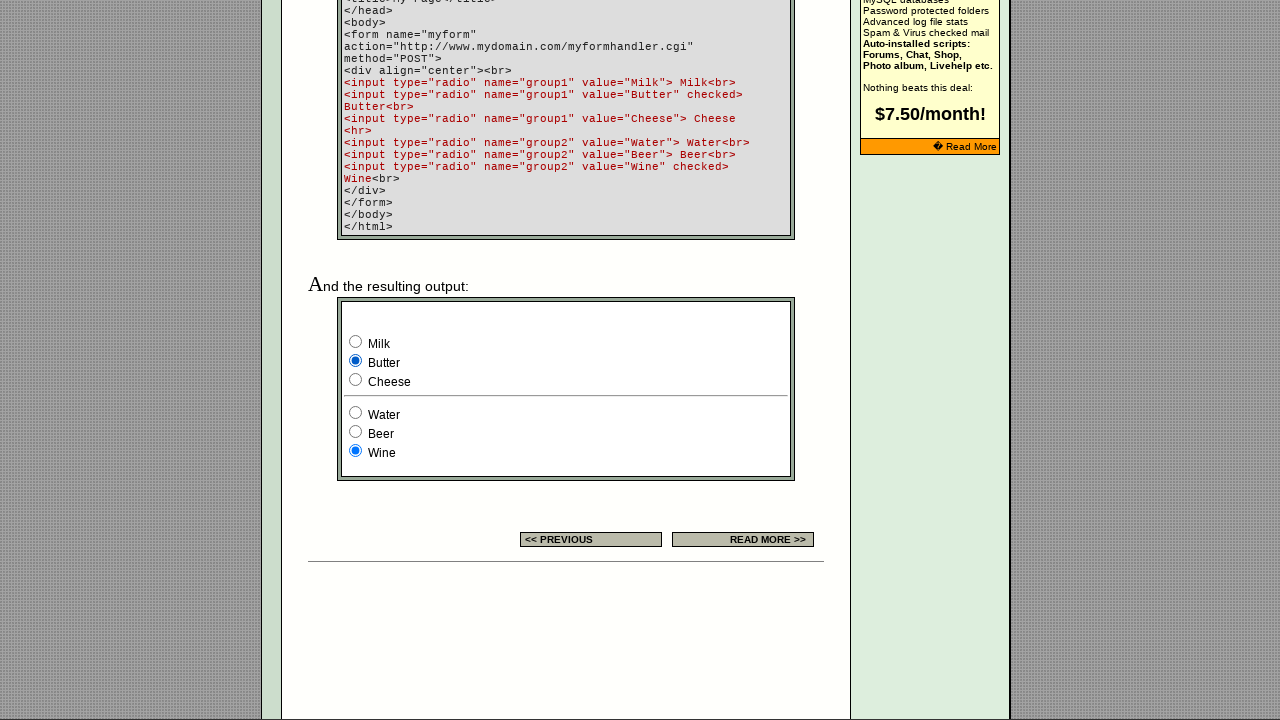

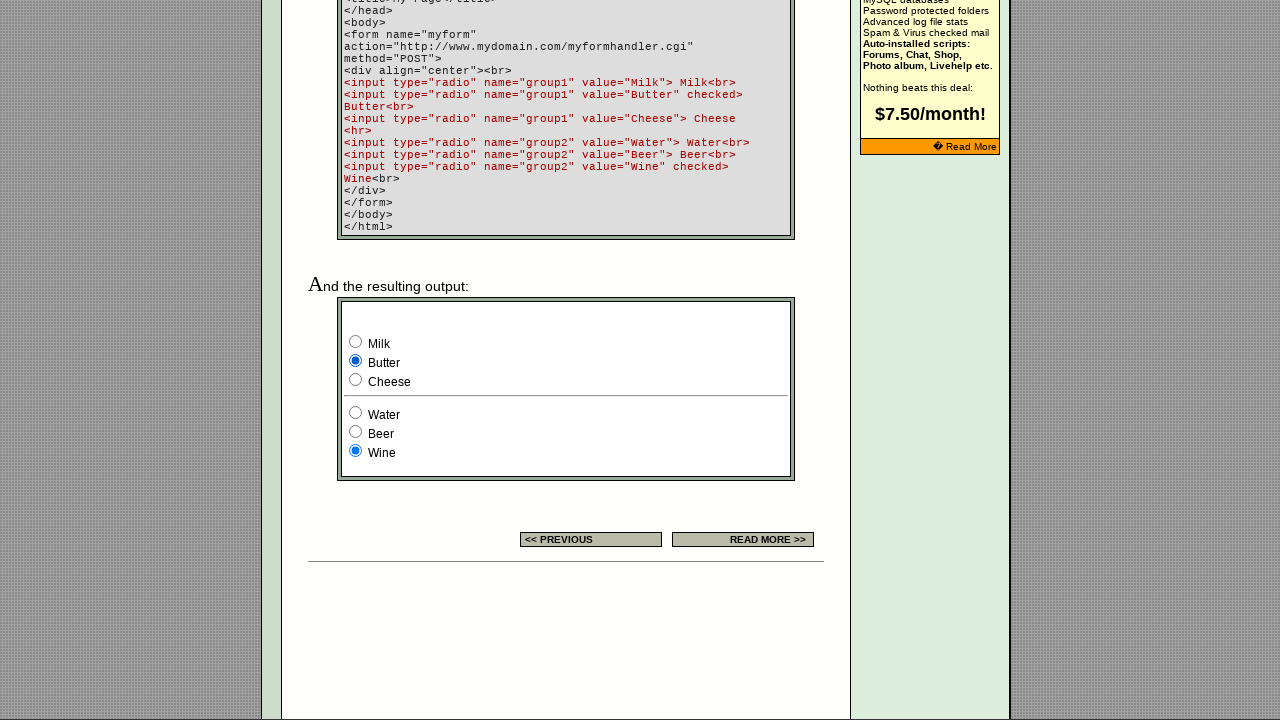